Tests hover functionality by hovering over an avatar image and verifying that the hidden caption/user information becomes visible

Starting URL: http://the-internet.herokuapp.com/hovers

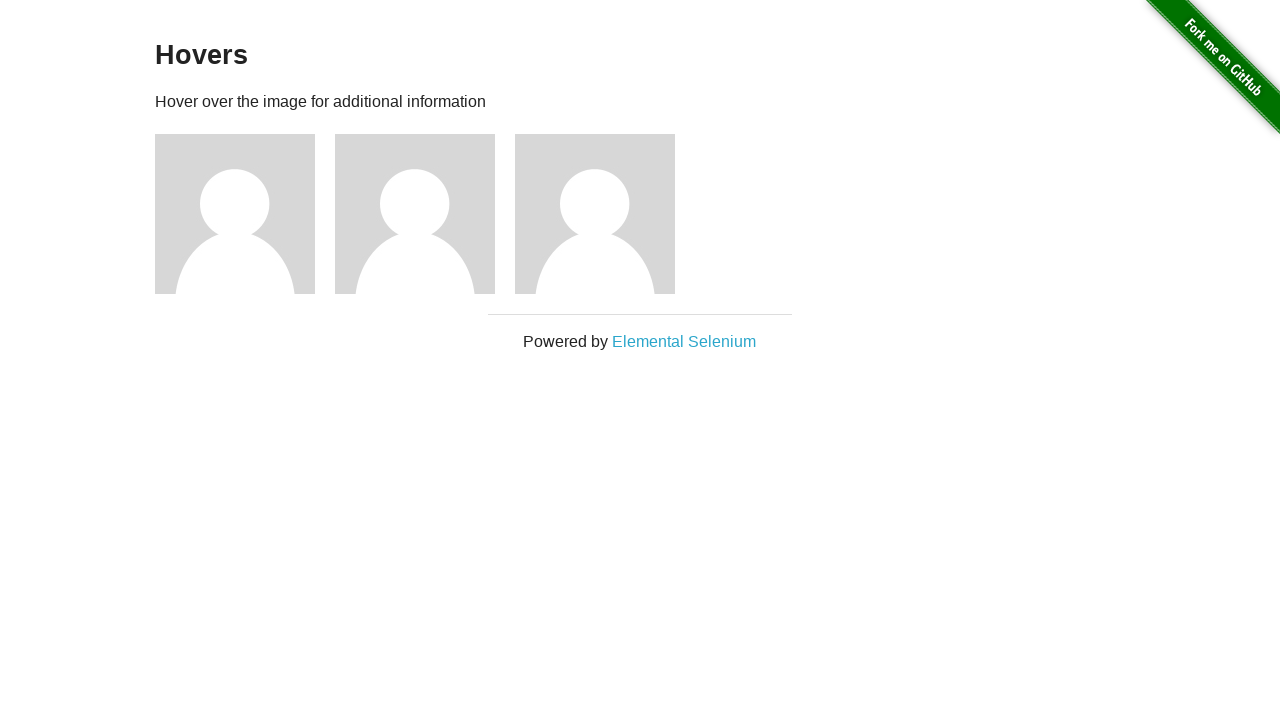

Located the first avatar figure element
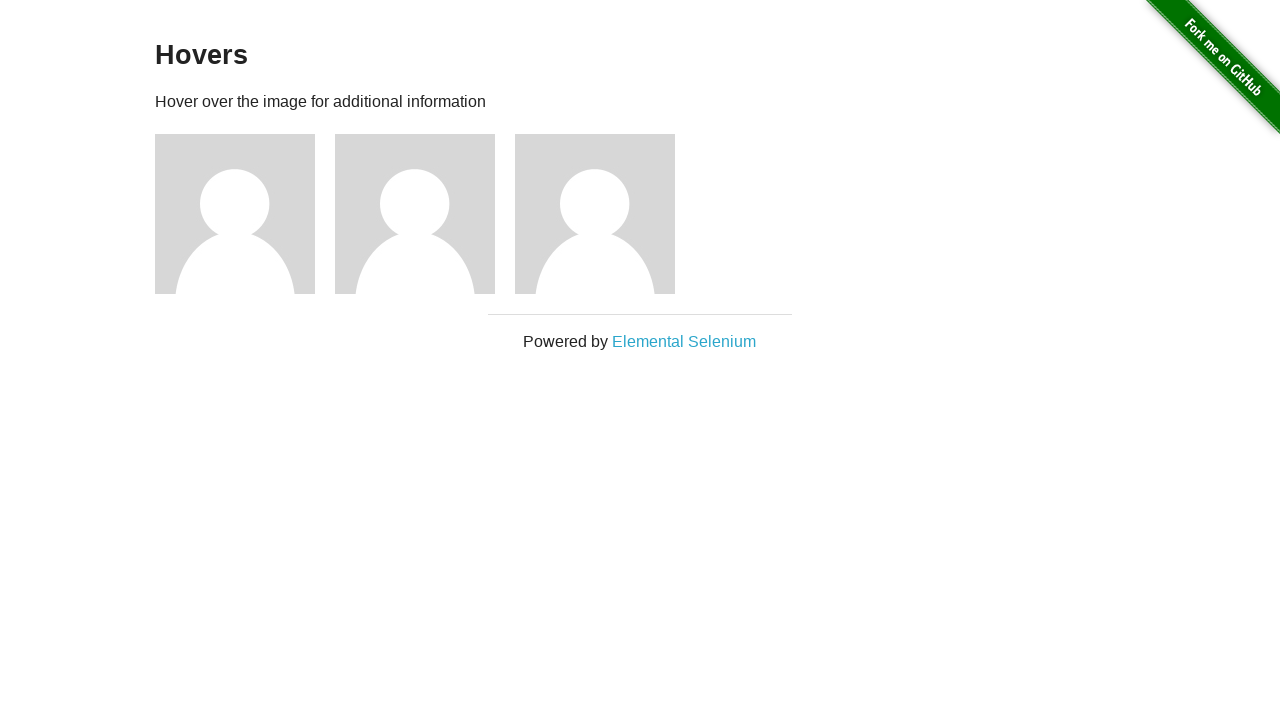

Hovered over the avatar figure to trigger hover state at (245, 214) on .figure >> nth=0
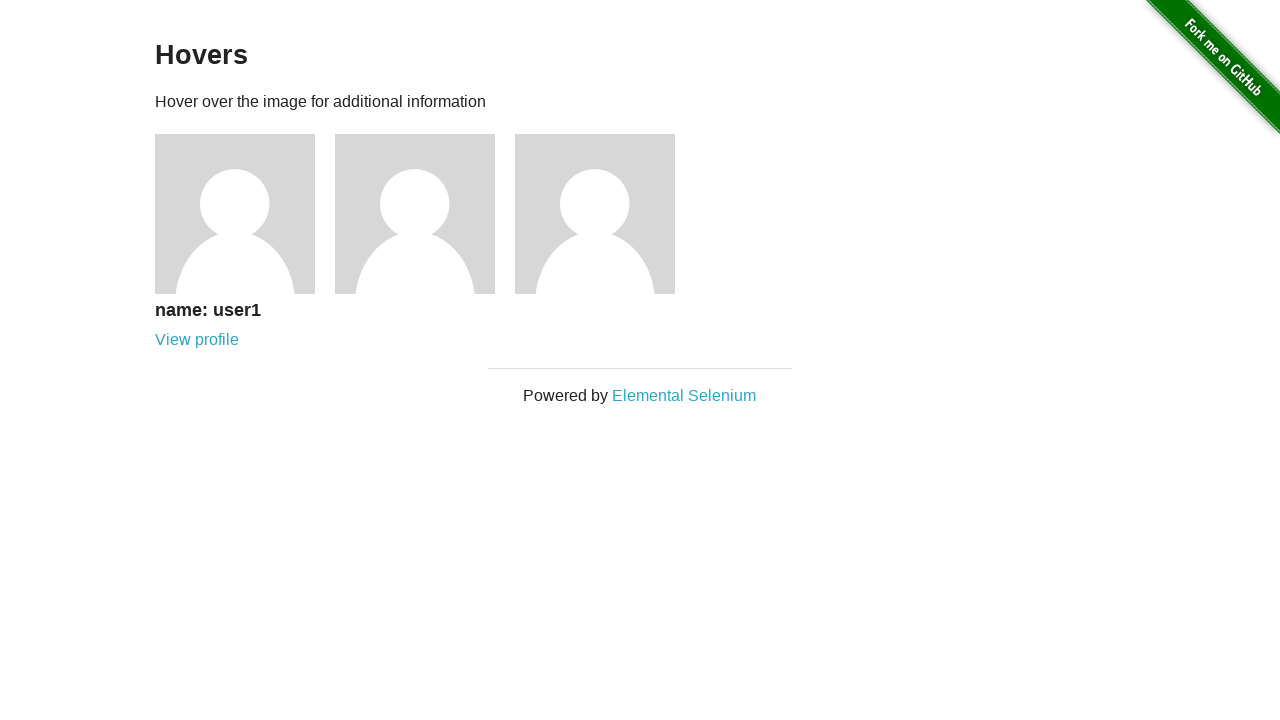

Located the avatar caption element
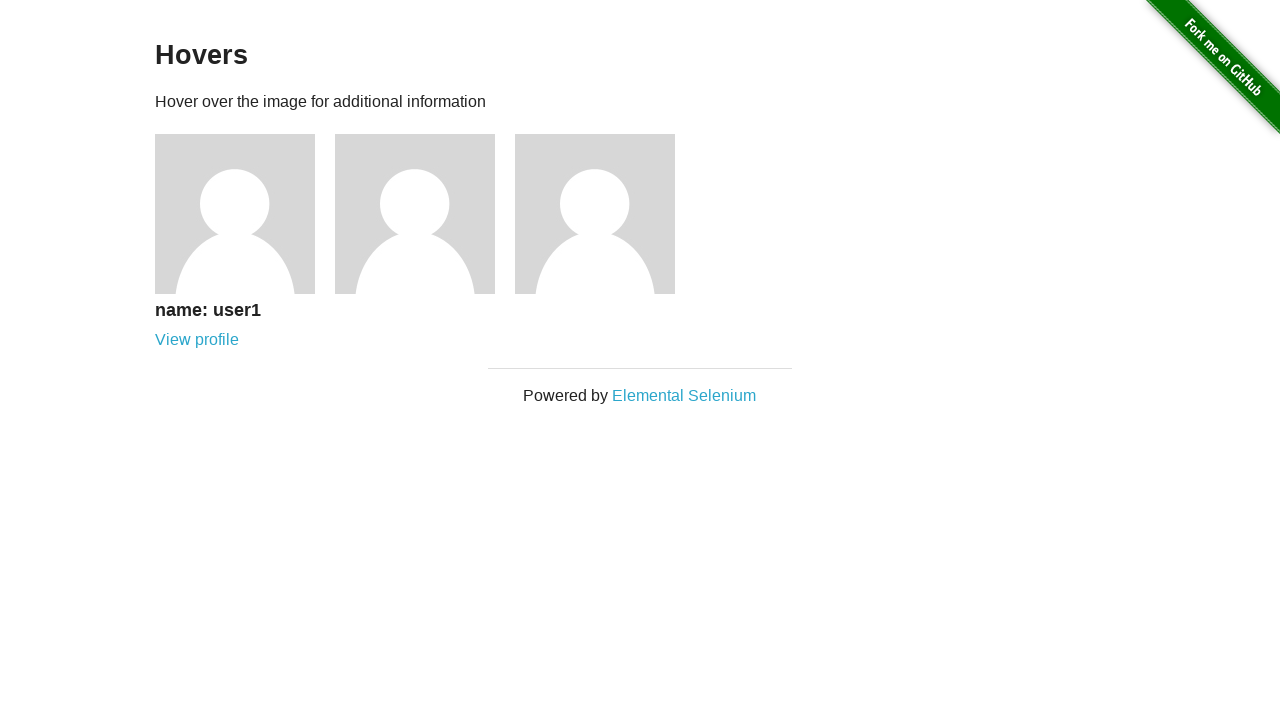

Verified that the avatar caption is now visible
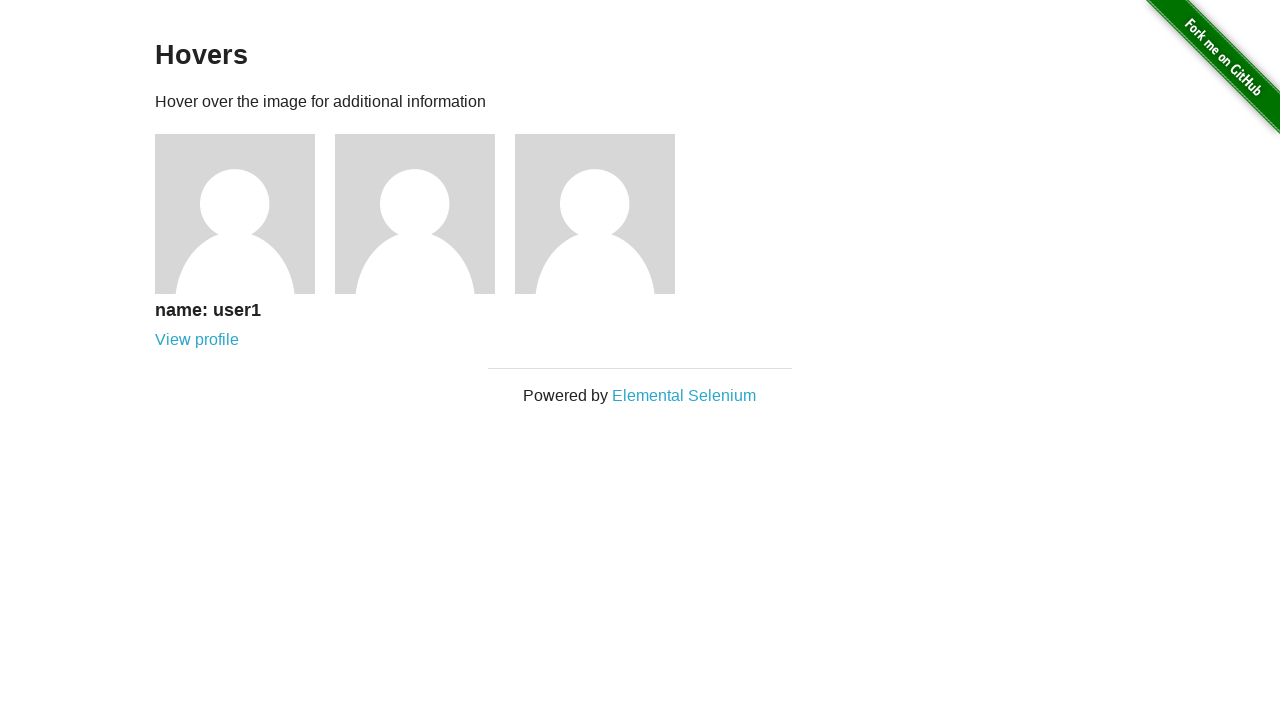

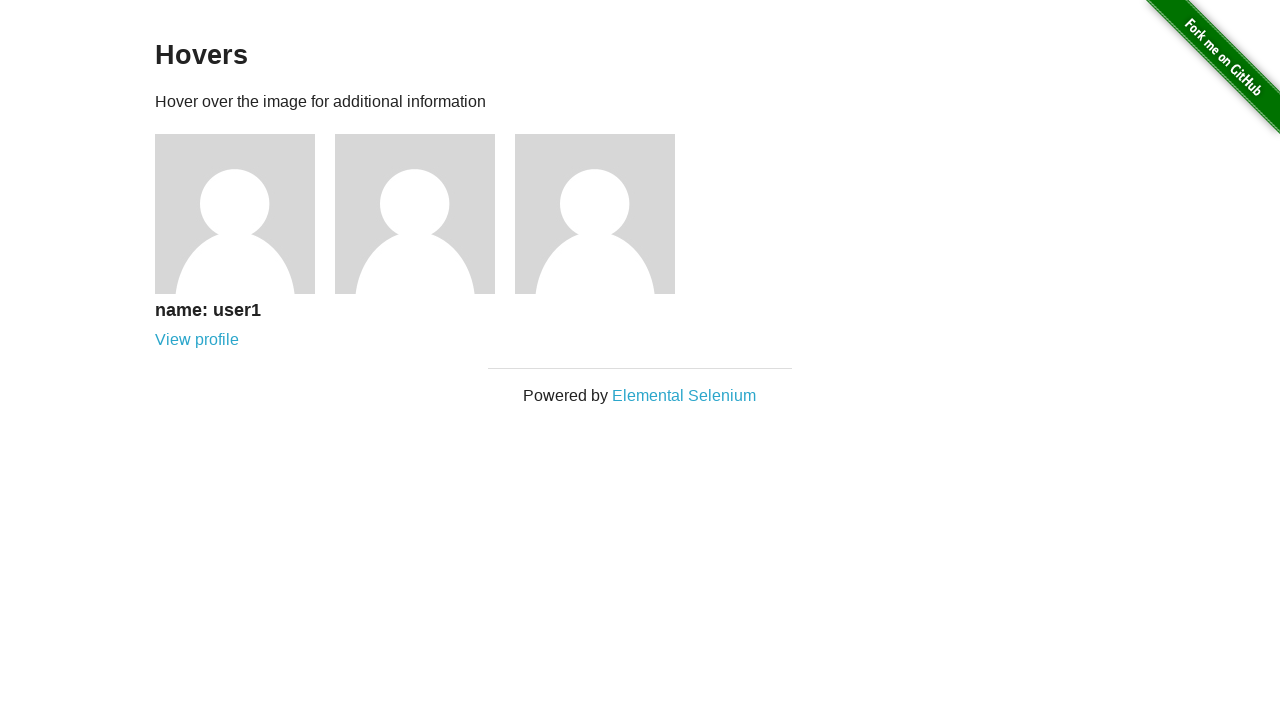